Tests unmarking todo items as complete by unchecking their checkboxes

Starting URL: https://demo.playwright.dev/todomvc

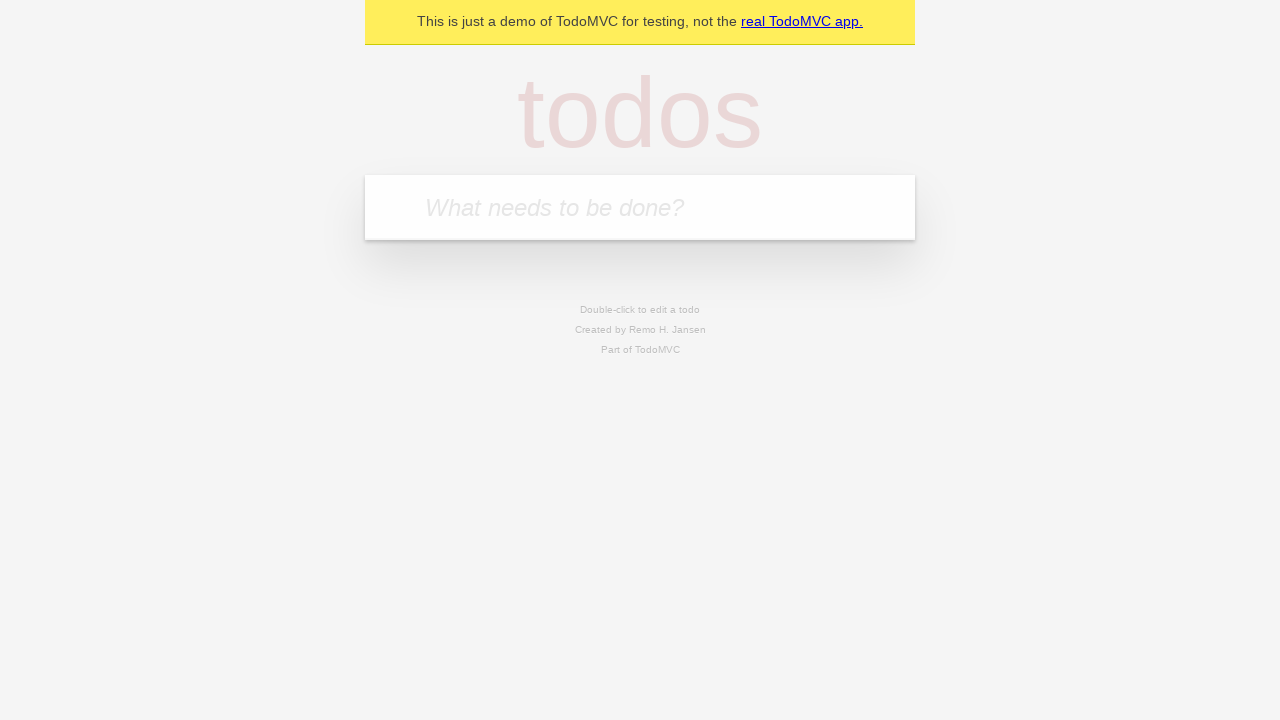

Located the todo input field
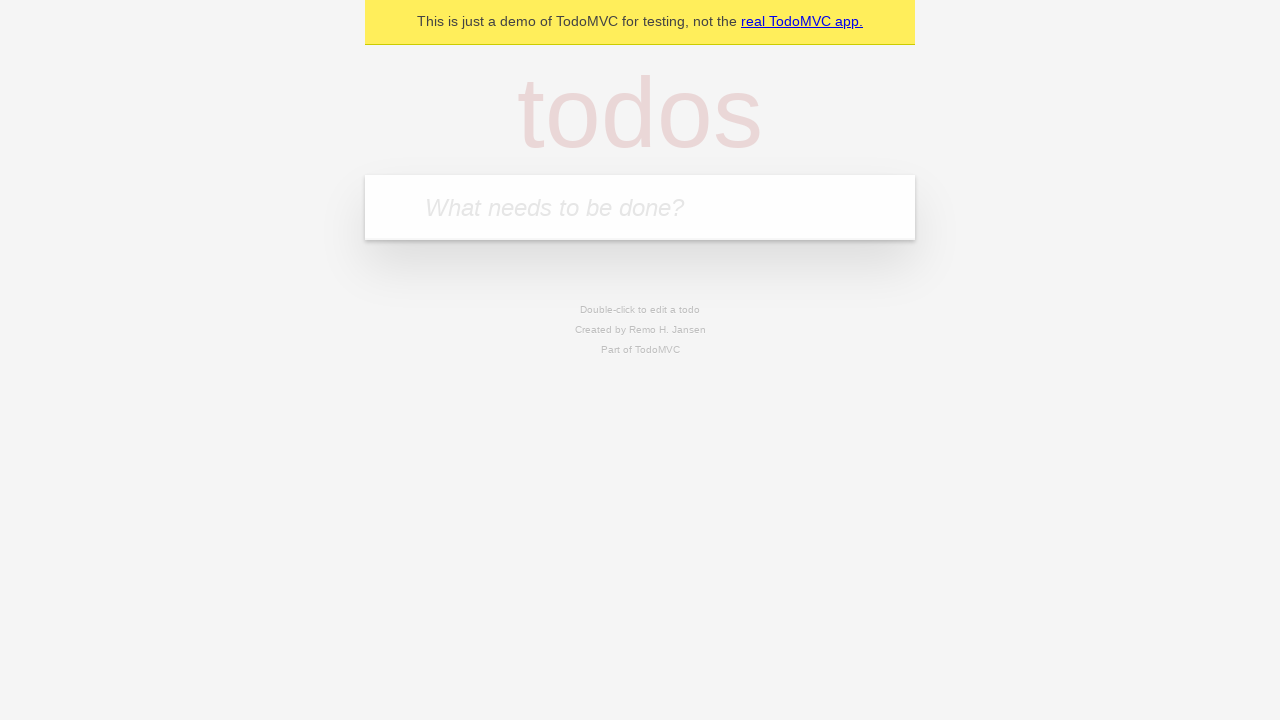

Filled todo input with 'buy some cheese' on internal:attr=[placeholder="What needs to be done?"i]
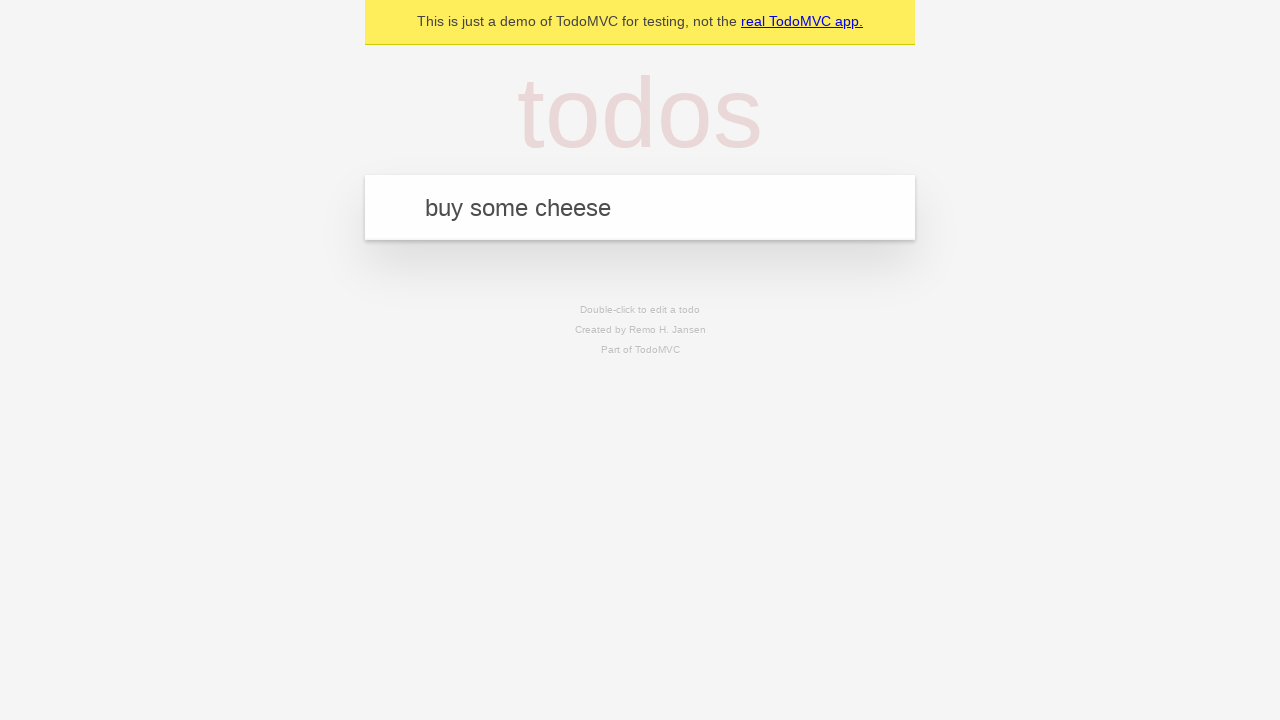

Pressed Enter to create todo item 'buy some cheese' on internal:attr=[placeholder="What needs to be done?"i]
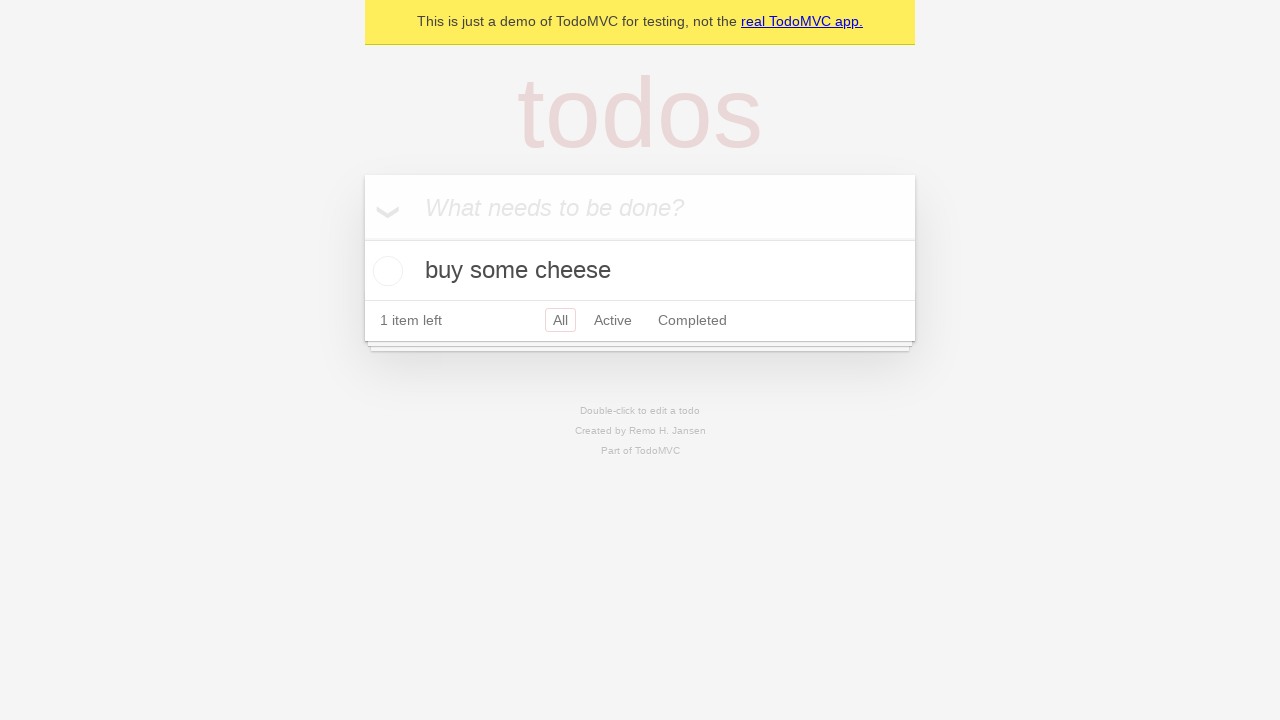

Filled todo input with 'feed the cat' on internal:attr=[placeholder="What needs to be done?"i]
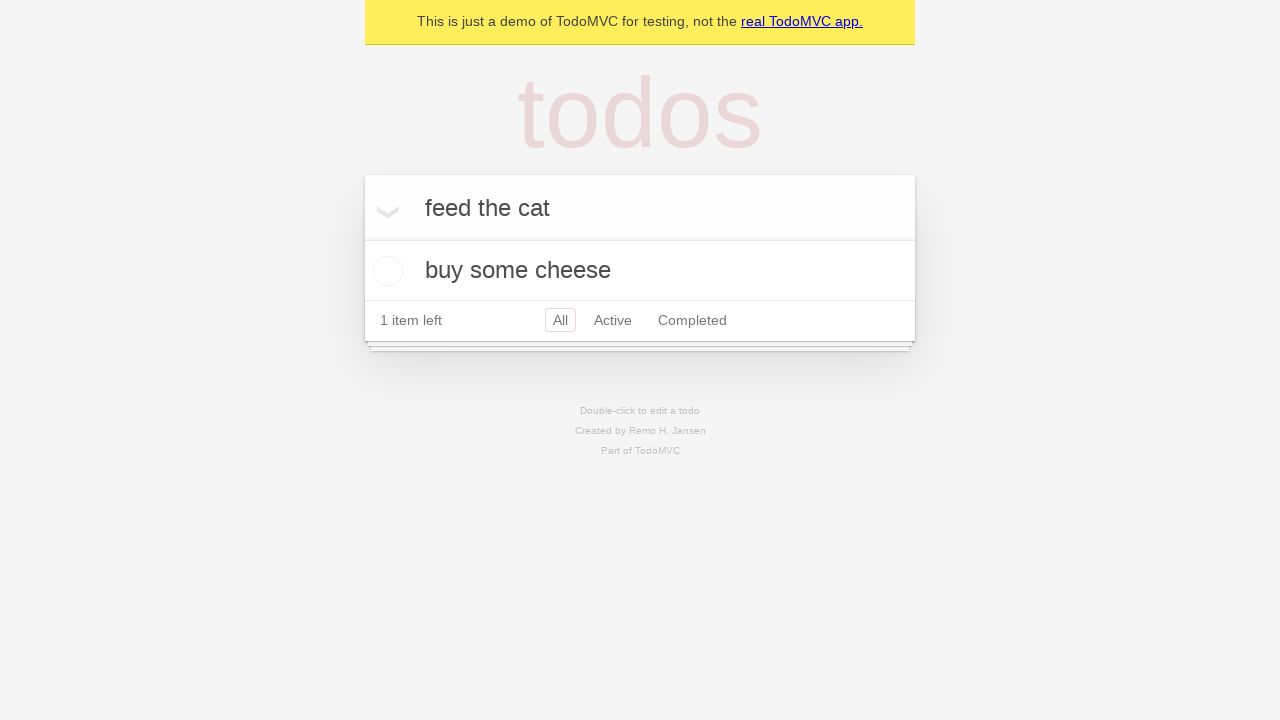

Pressed Enter to create todo item 'feed the cat' on internal:attr=[placeholder="What needs to be done?"i]
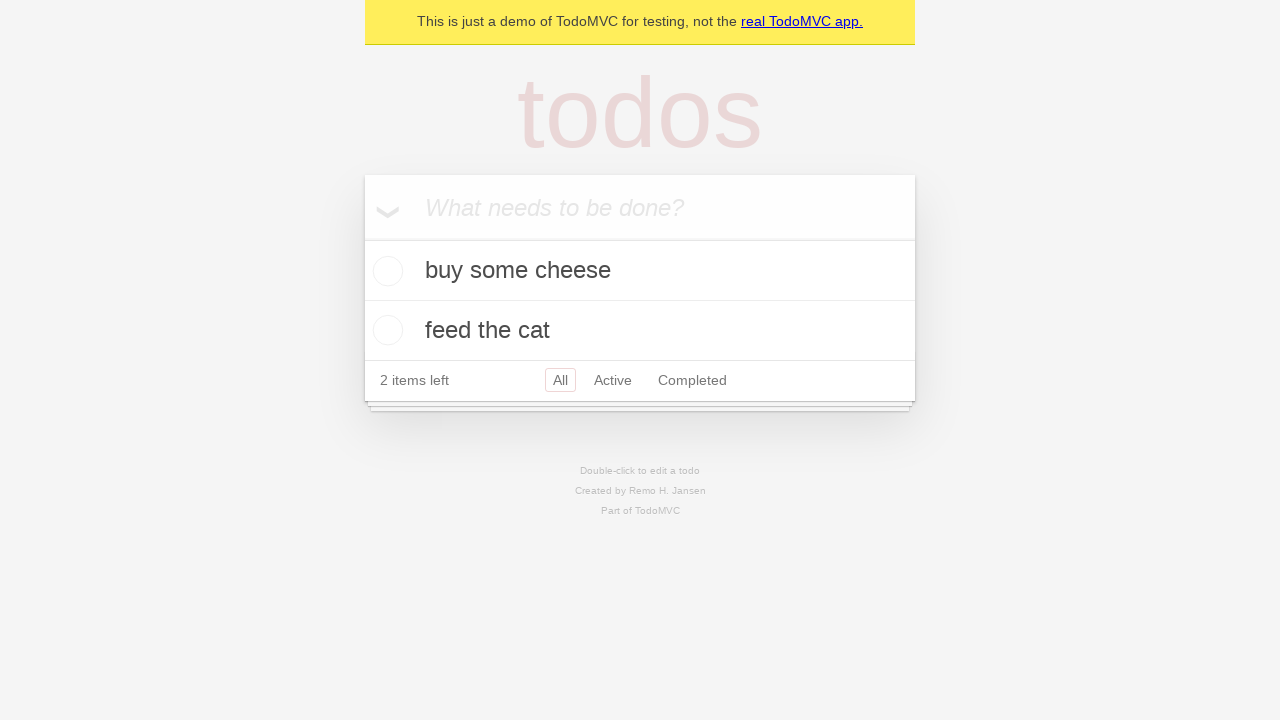

Located the first todo item
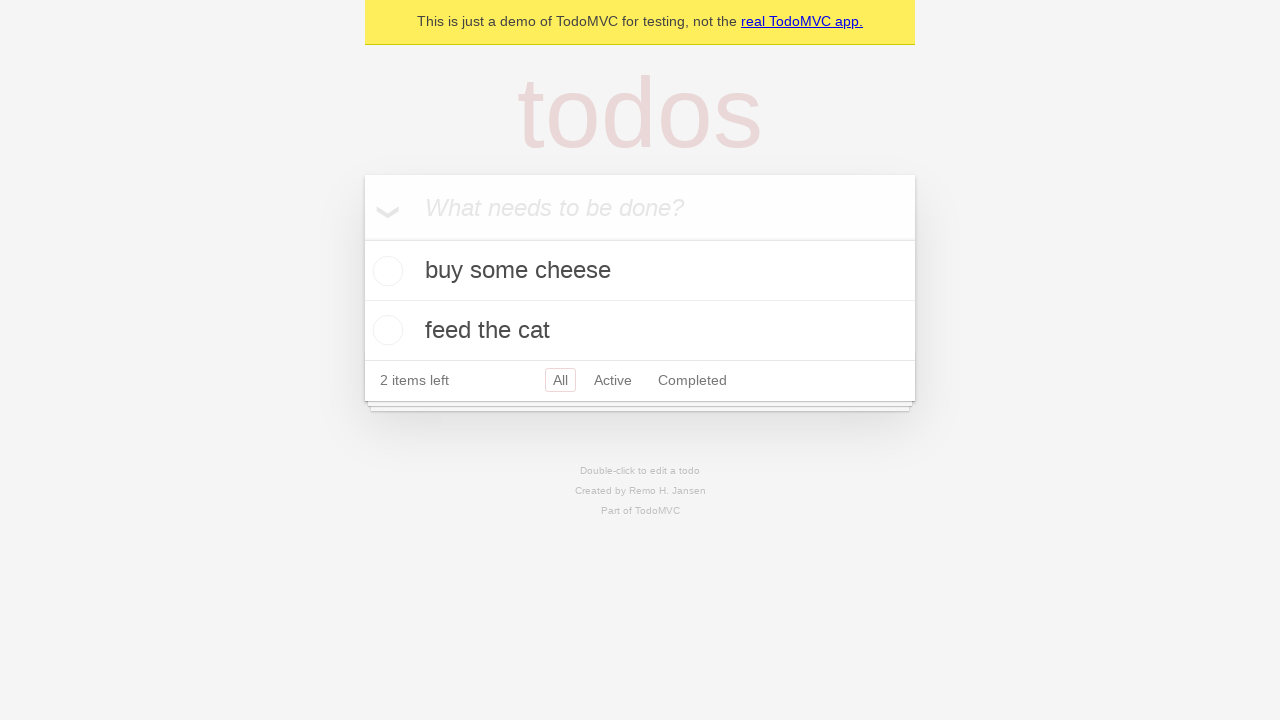

Located the checkbox for the first todo item
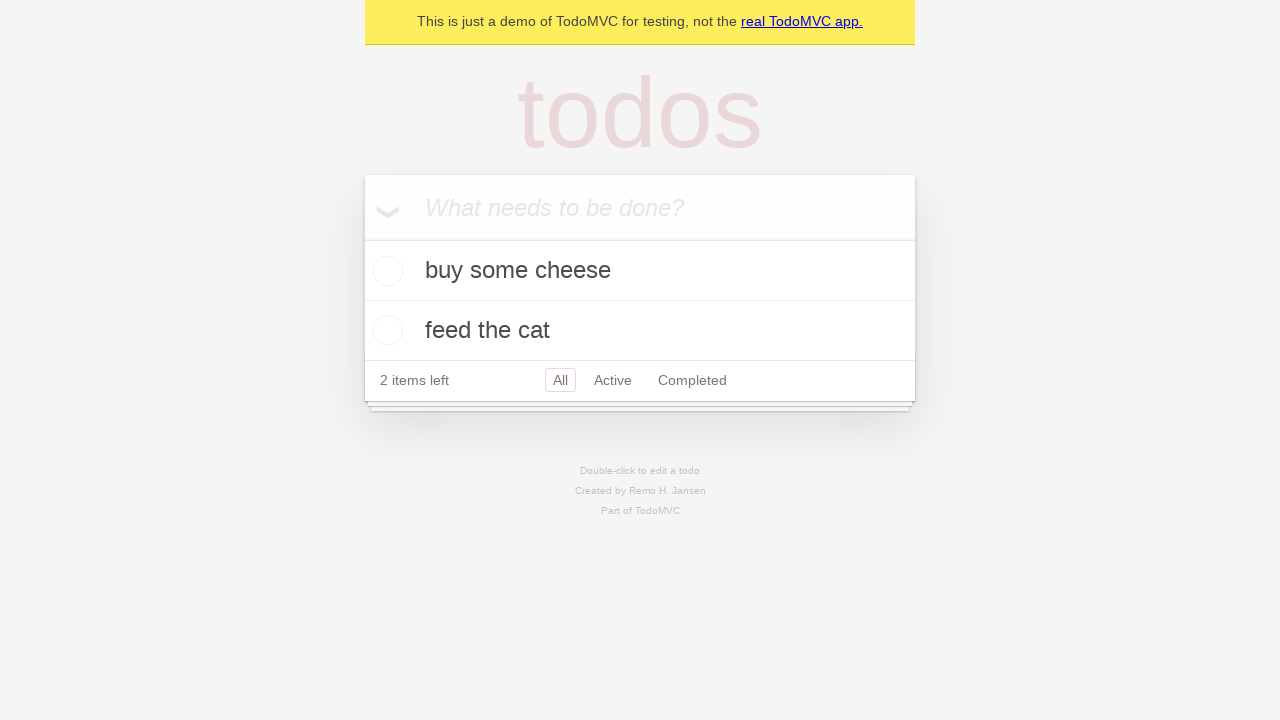

Marked the first todo item as complete at (385, 271) on internal:testid=[data-testid="todo-item"s] >> nth=0 >> internal:role=checkbox
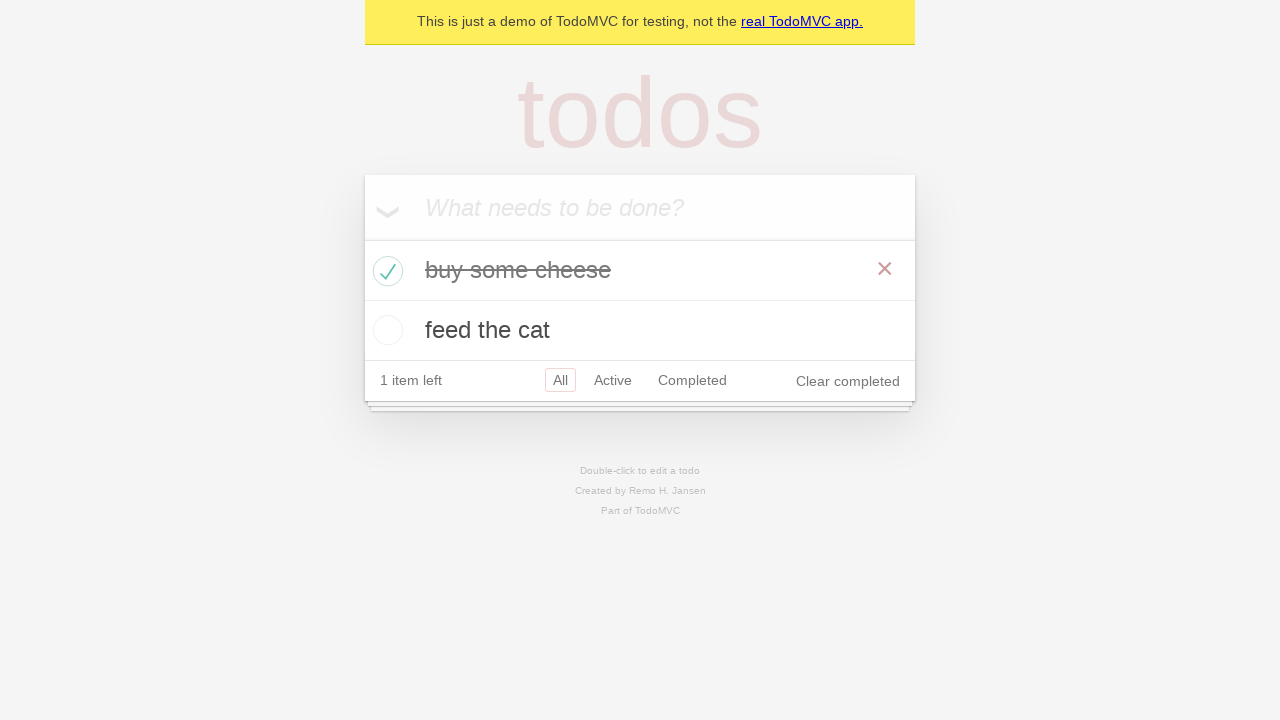

Unmarked the first todo item as complete at (385, 271) on internal:testid=[data-testid="todo-item"s] >> nth=0 >> internal:role=checkbox
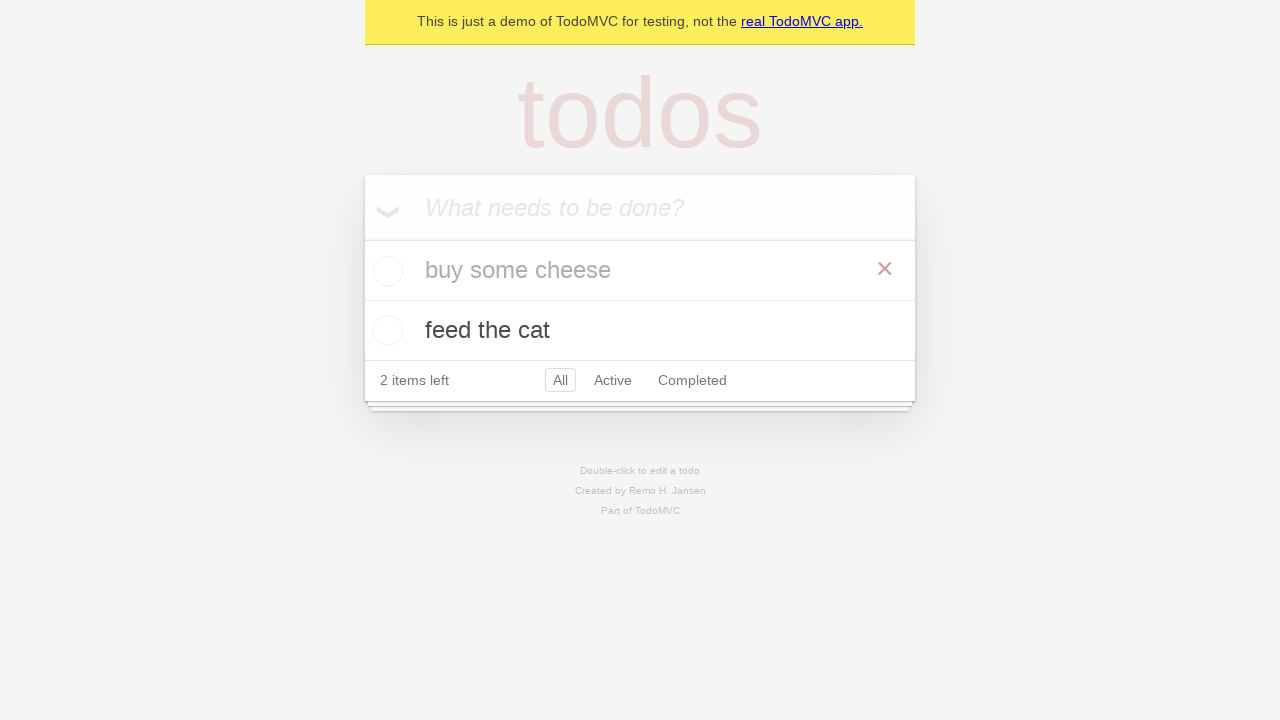

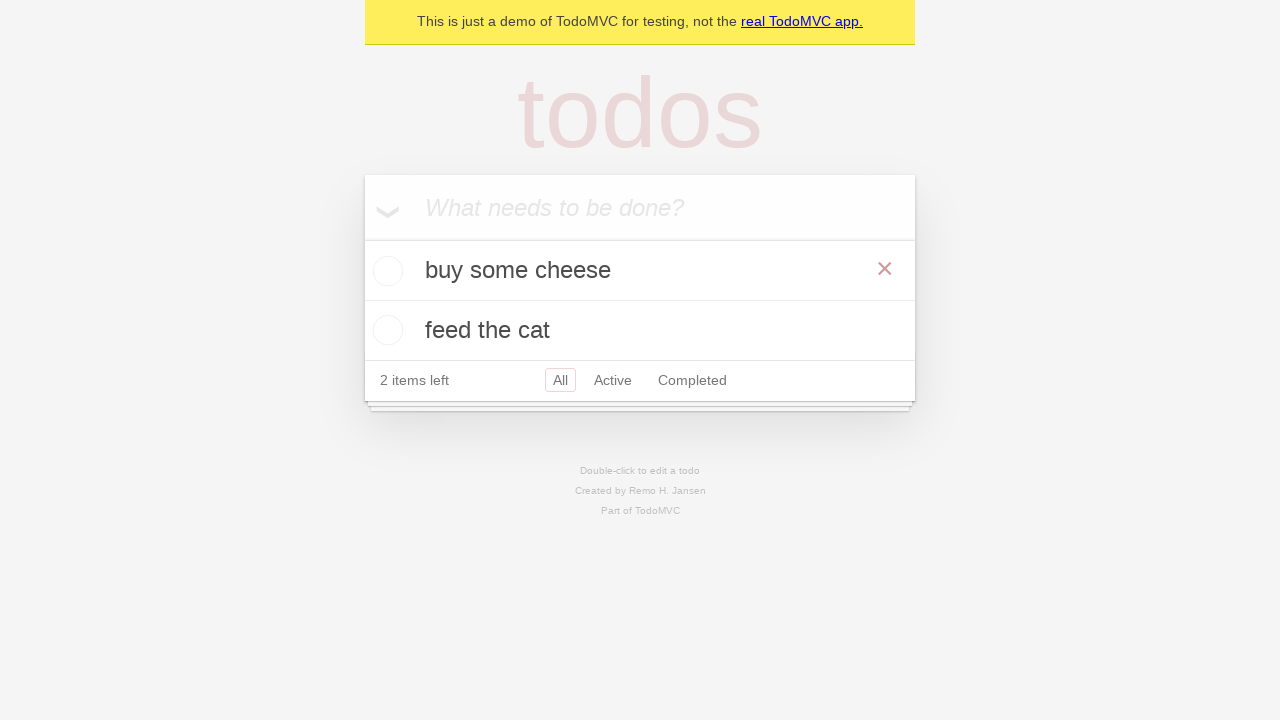